Tests radio button selection functionality by finding and clicking a specific radio button based on its value attribute

Starting URL: https://www.letskodeit.com/practice

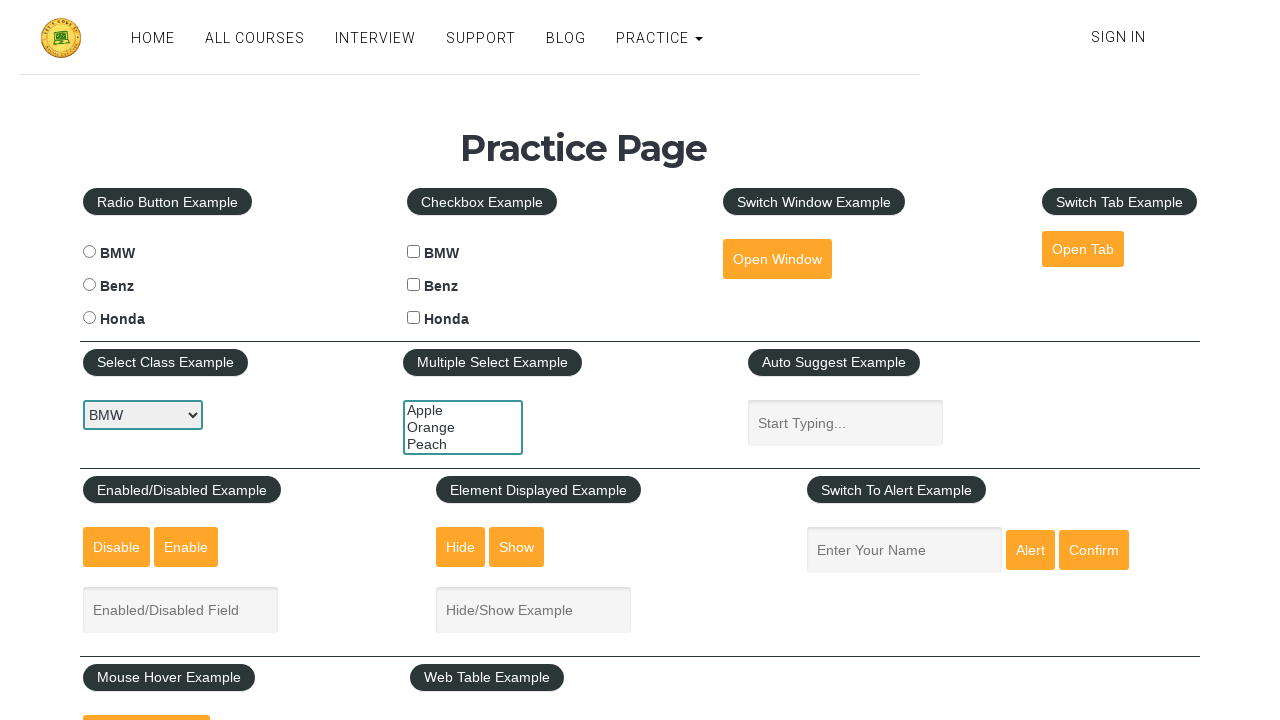

Navigated to https://www.letskodeit.com/practice
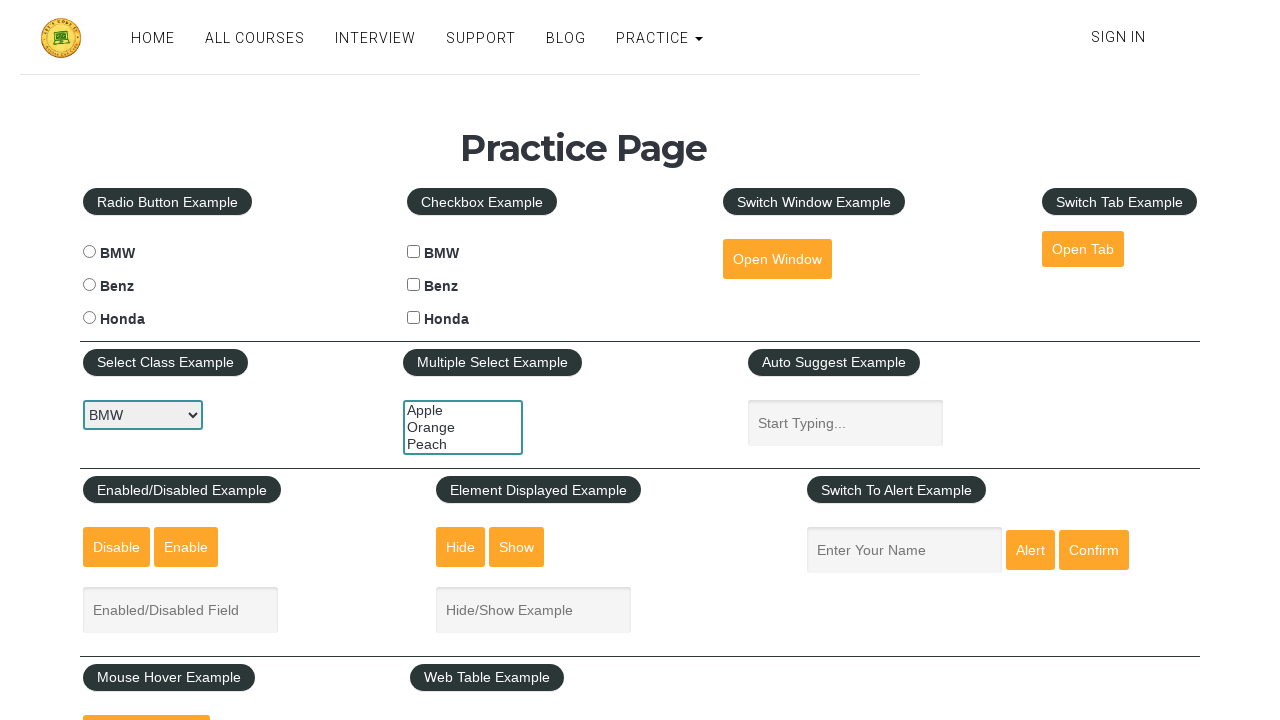

Clicked radio button with value 'honda' at (89, 318) on input[type='radio'][value='honda']
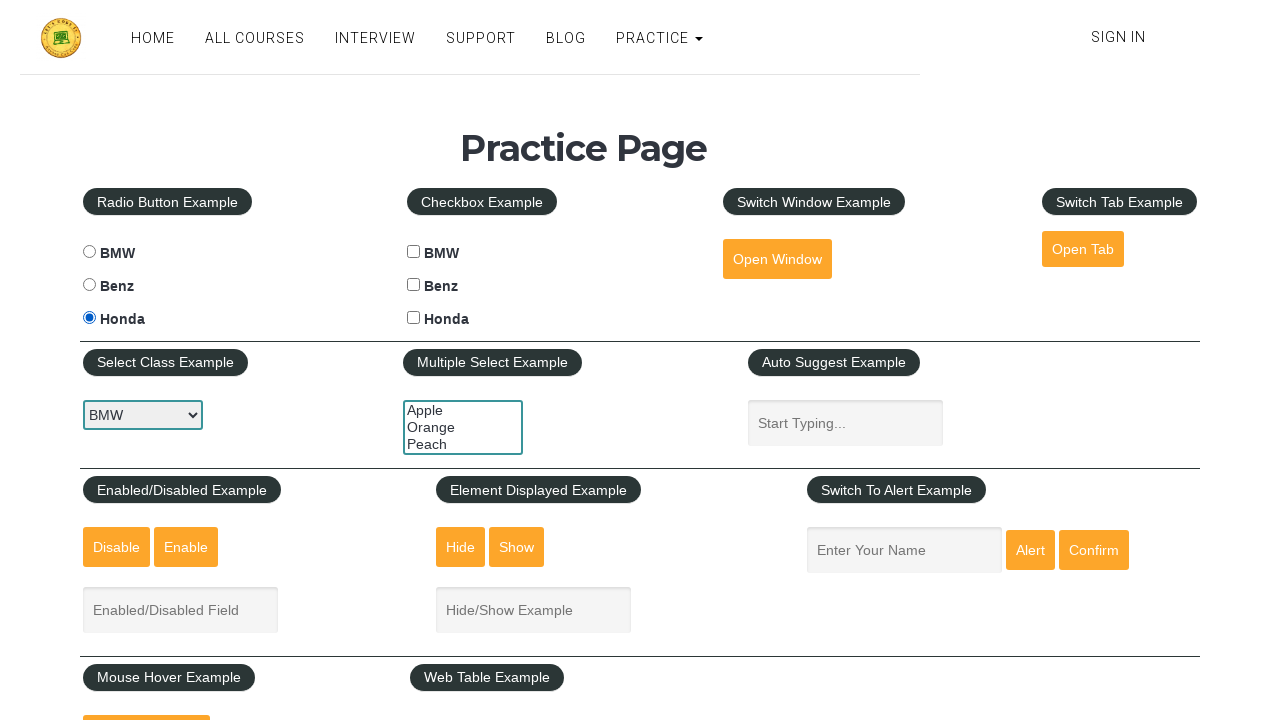

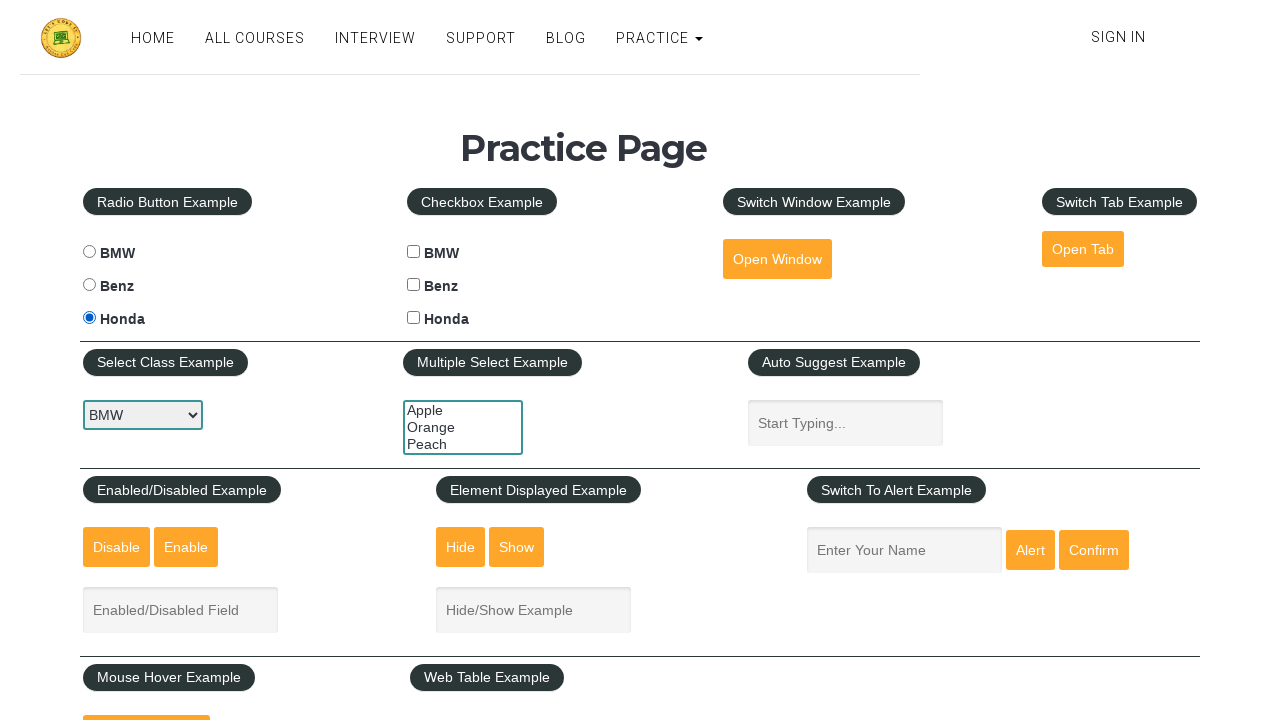